Tests negative login scenario by entering invalid credentials and verifying that an appropriate error message is displayed

Starting URL: https://the-internet.herokuapp.com/login

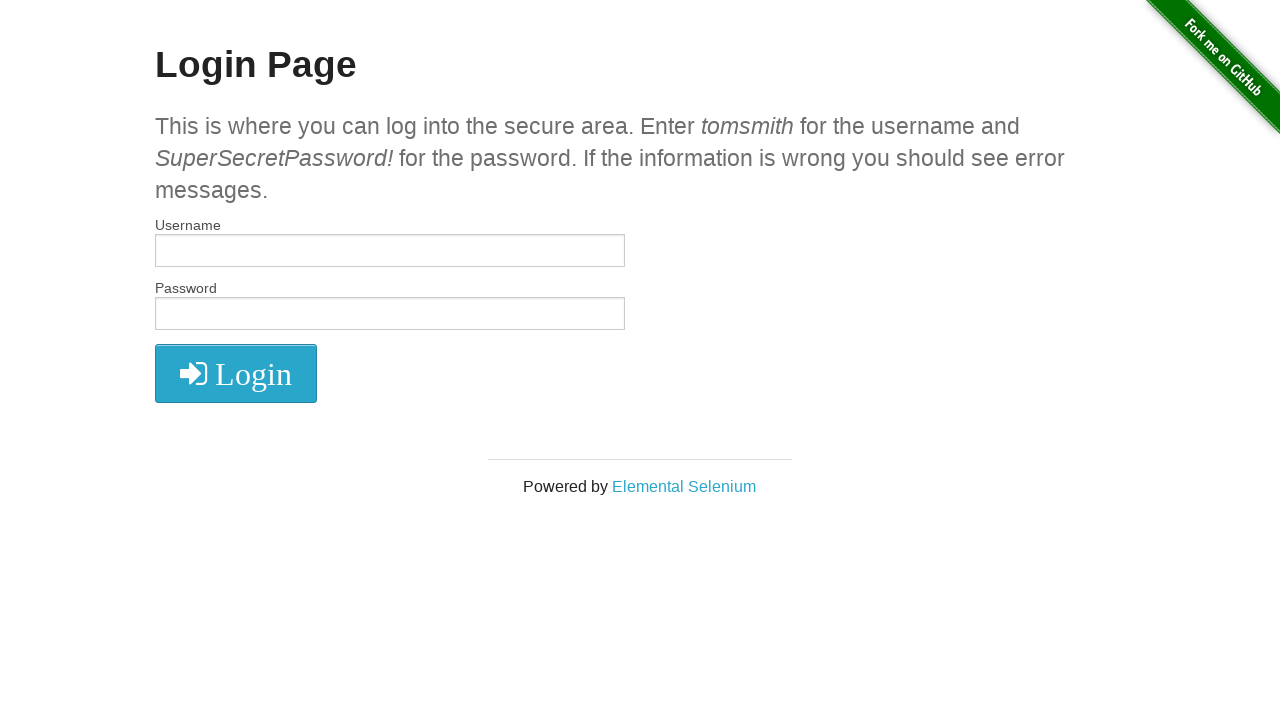

Entered invalid username 'invaliduser123' on input#username
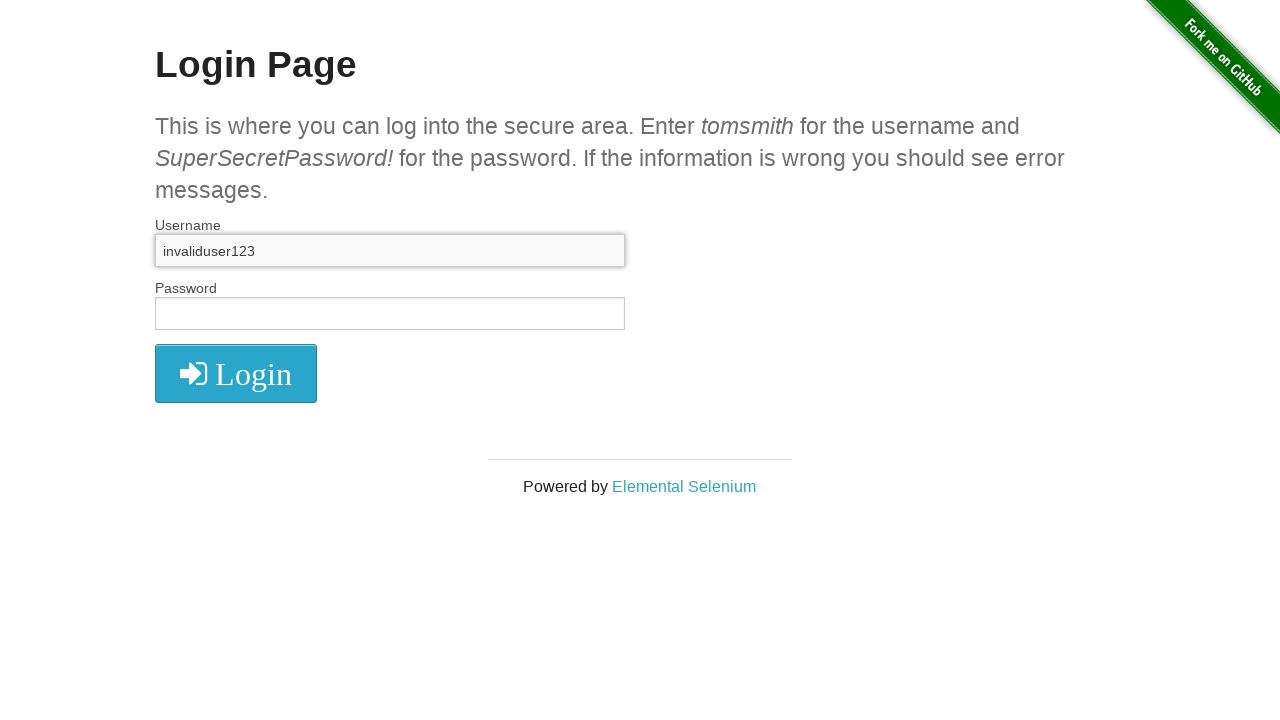

Entered invalid password 'wrongpass456' on input#password
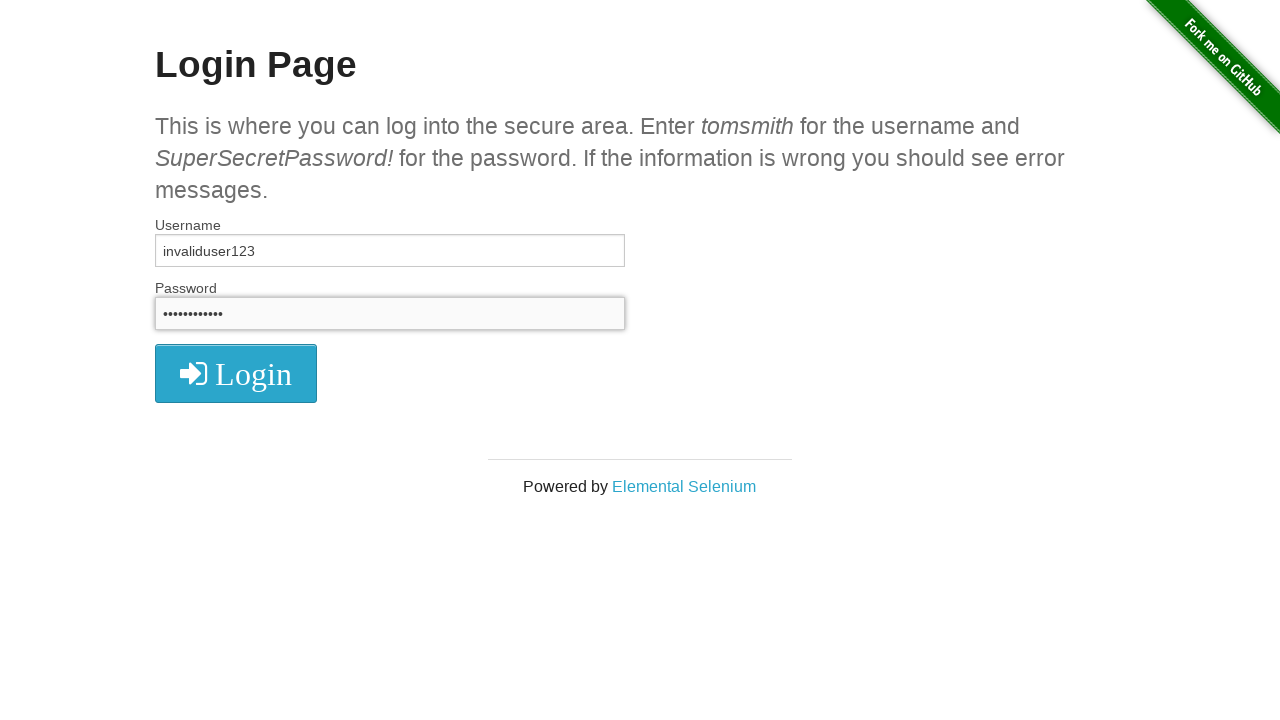

Clicked login button at (236, 373) on button[type='submit']
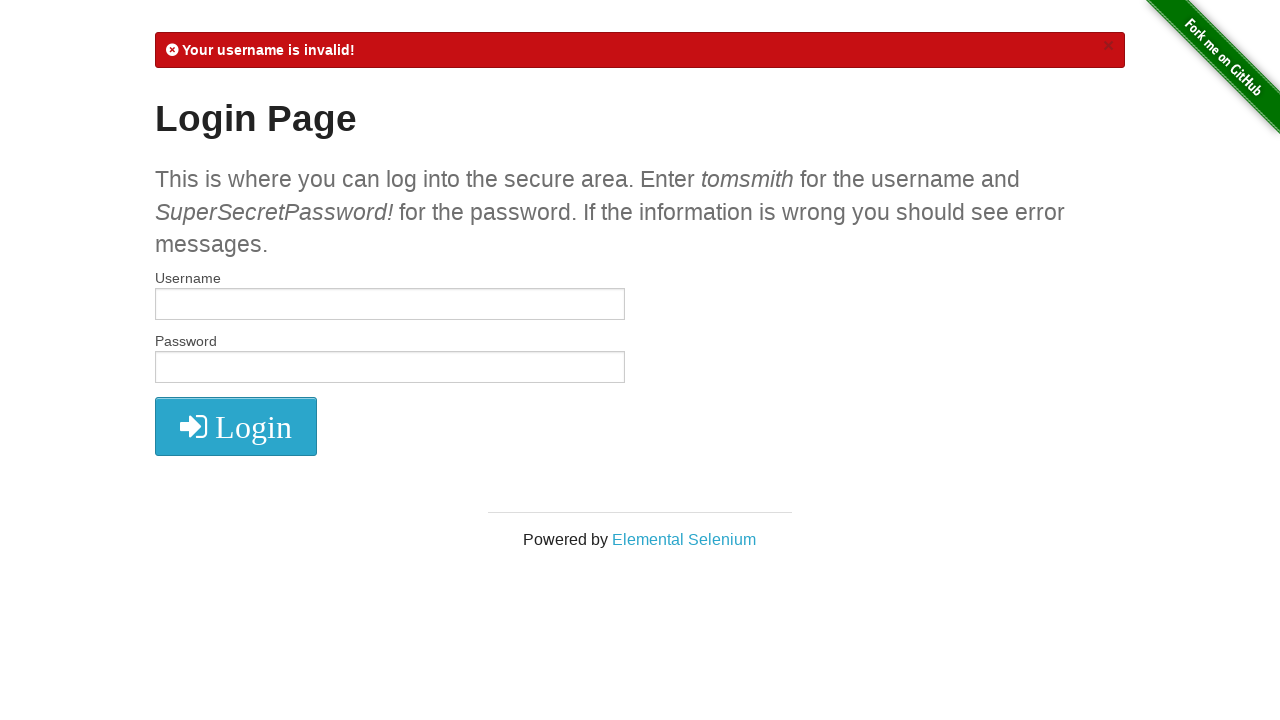

Error message element appeared
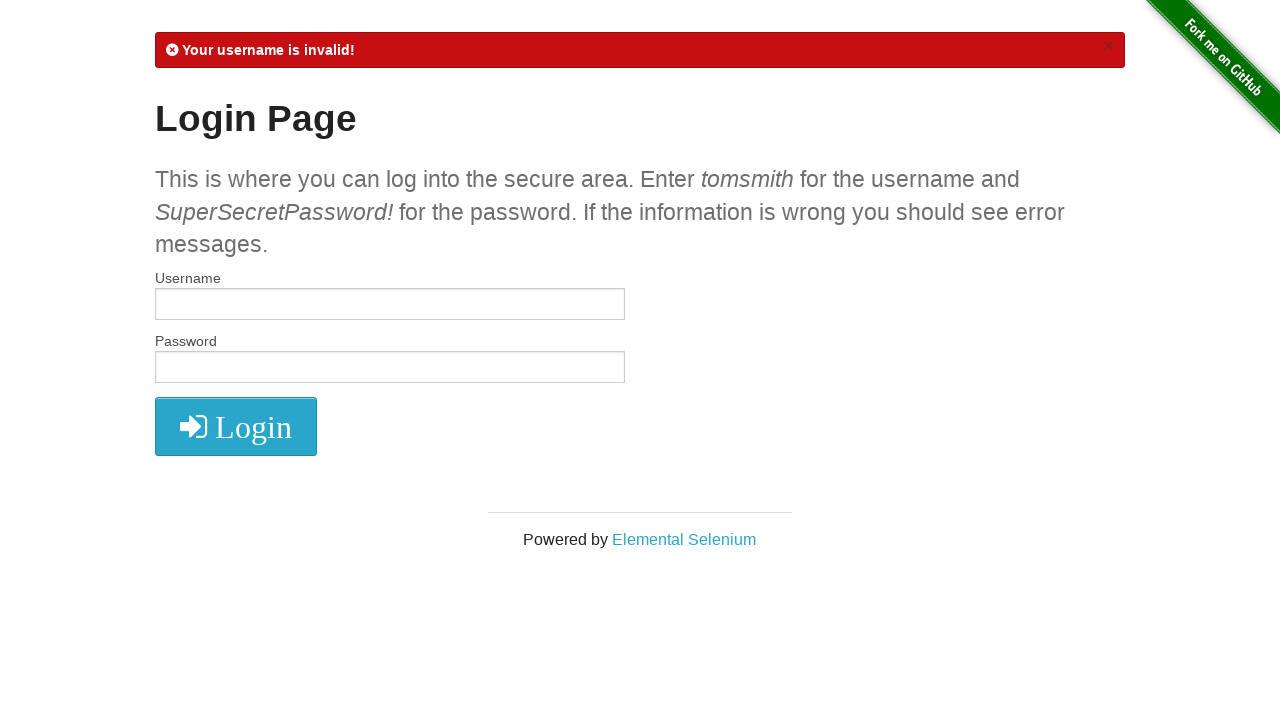

Retrieved error message text content
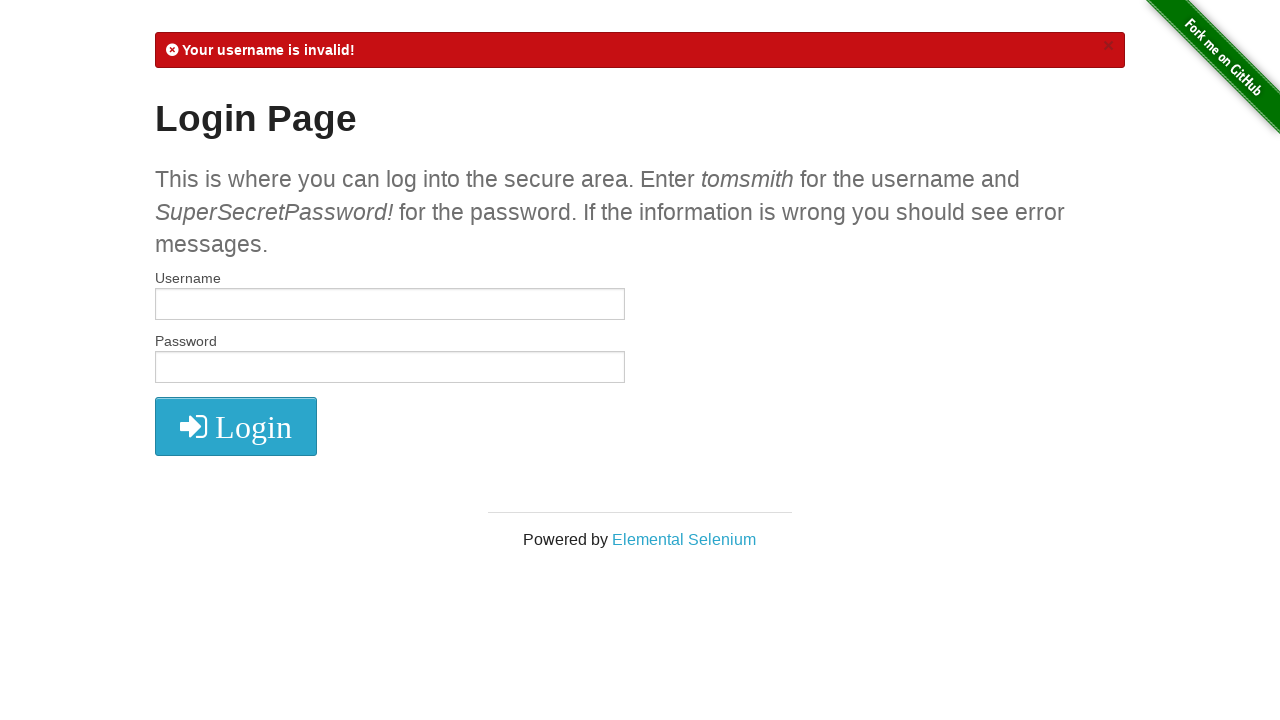

Verified that appropriate error message is displayed for invalid credentials
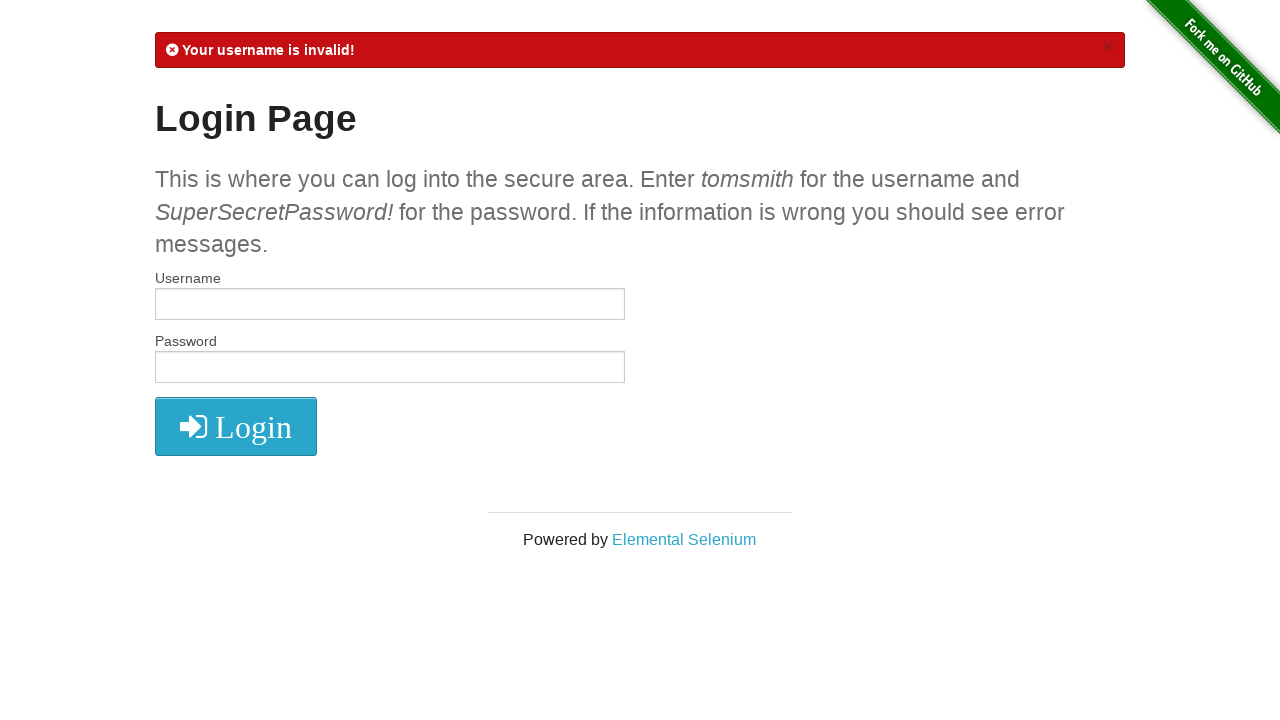

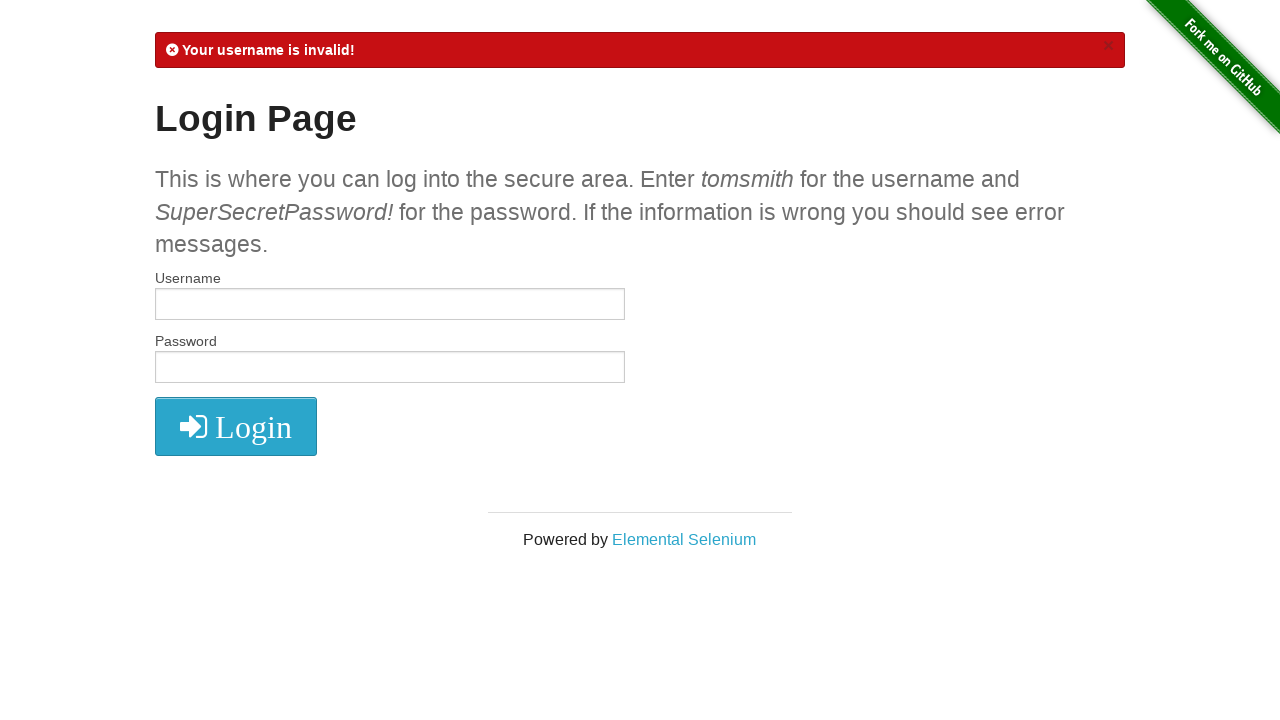